Navigates to Rahul Shetty Academy homepage and waits for the page to load

Starting URL: https://rahulshettyacademy.com/

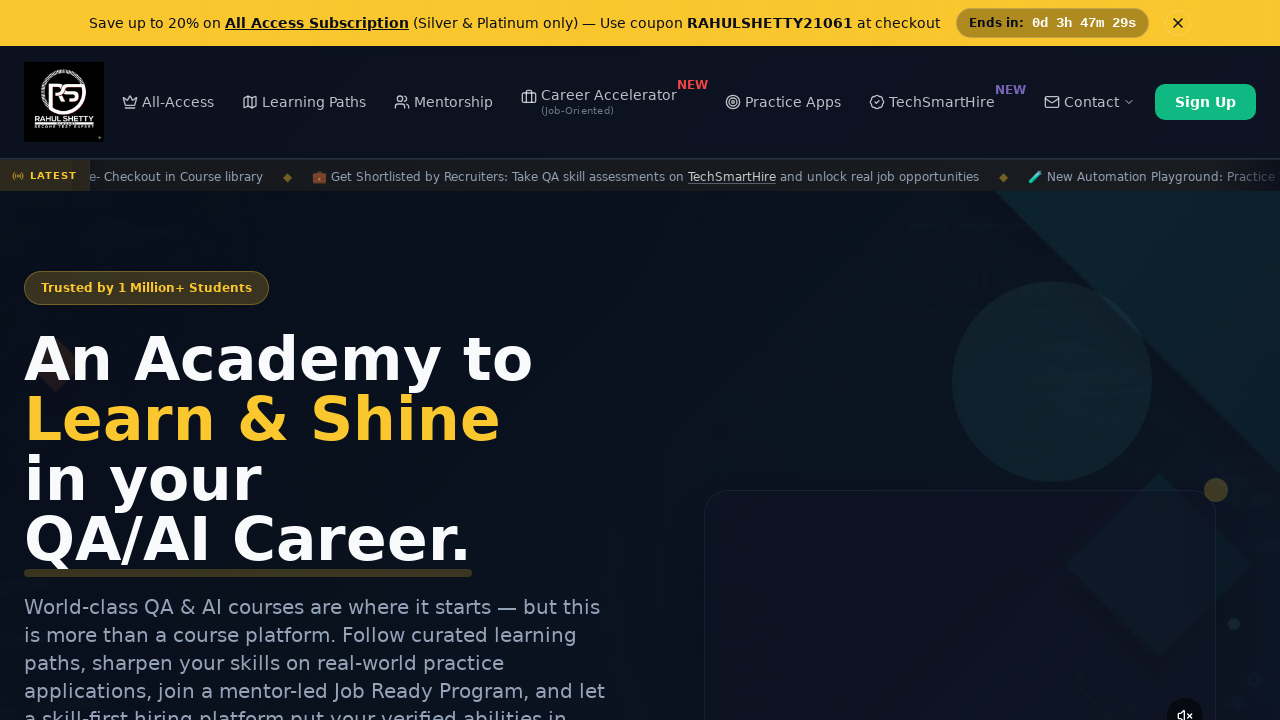

Waited for page to fully load (networkidle state reached)
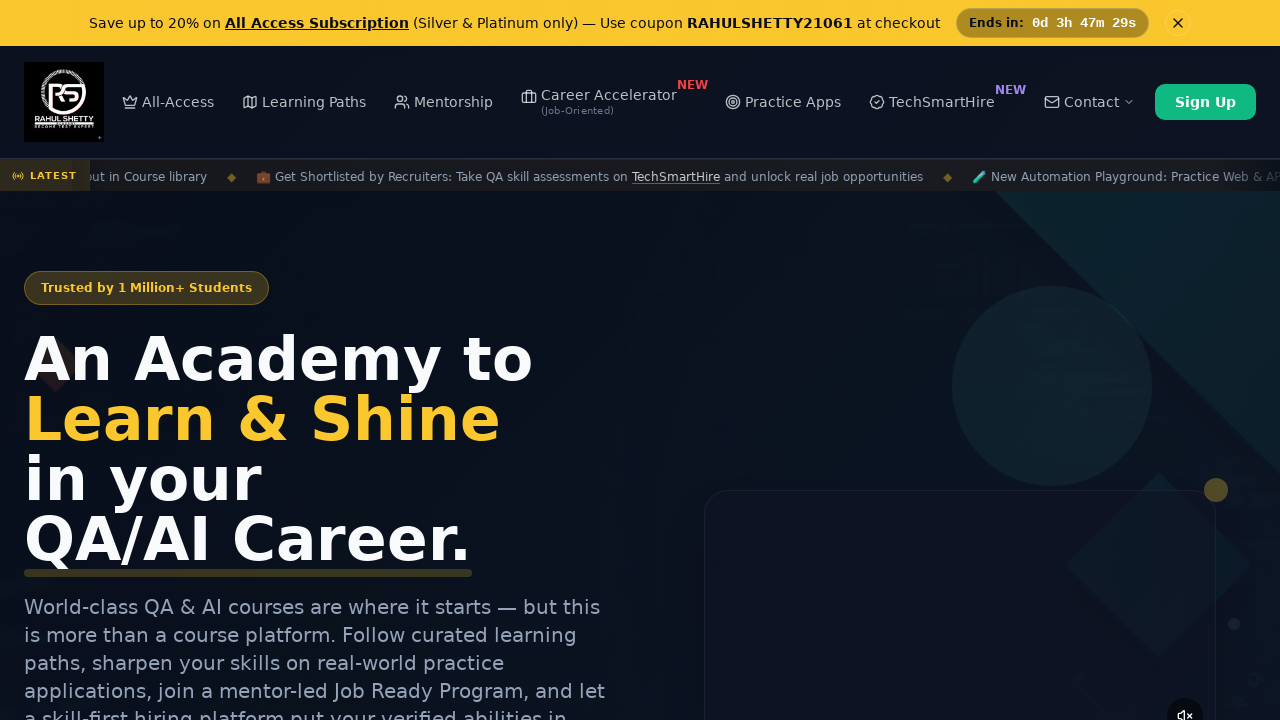

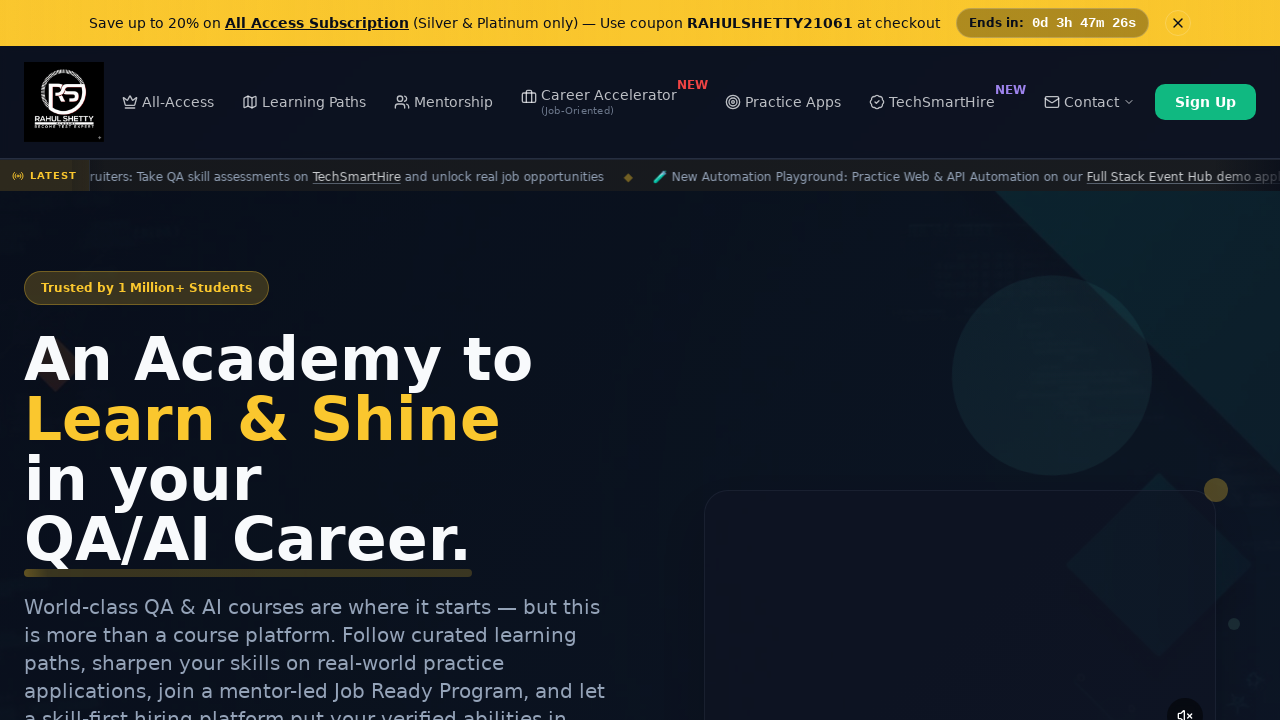